Navigates to the locators page and verifies both headings are displayed and buttons are clickable

Starting URL: https://acctabootcamp.github.io/site/examples/locators

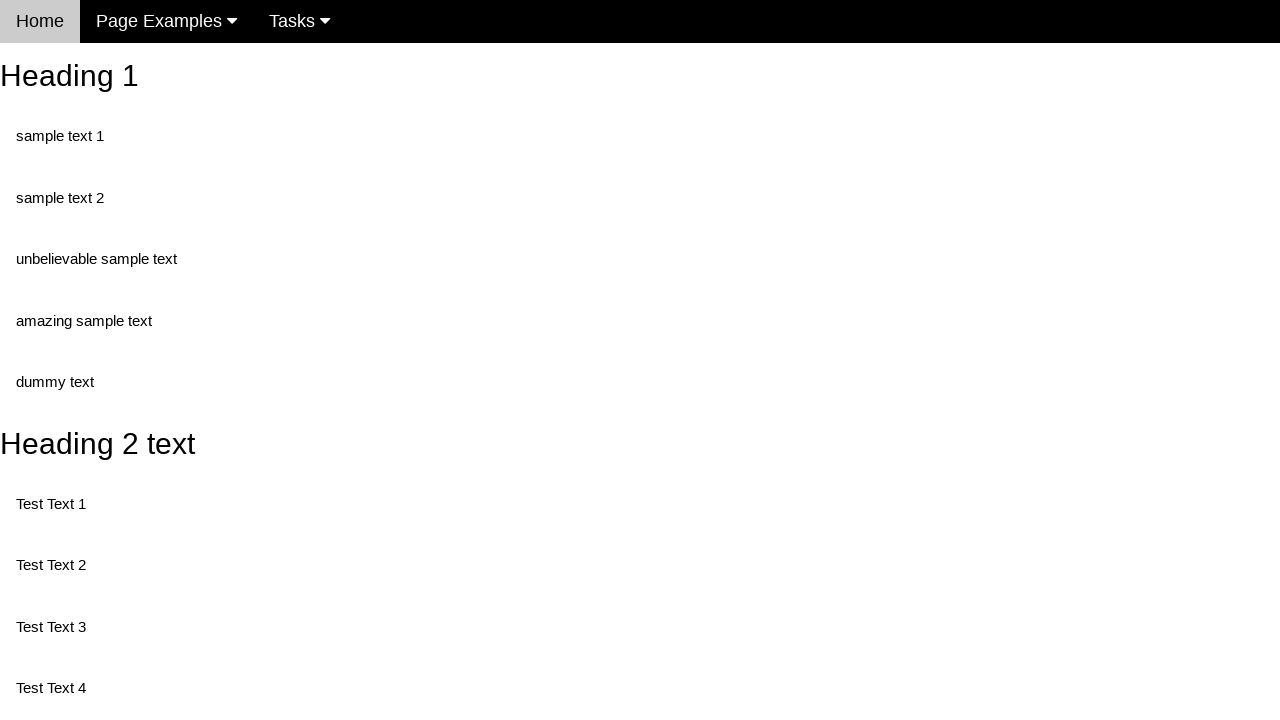

Navigated to locators page
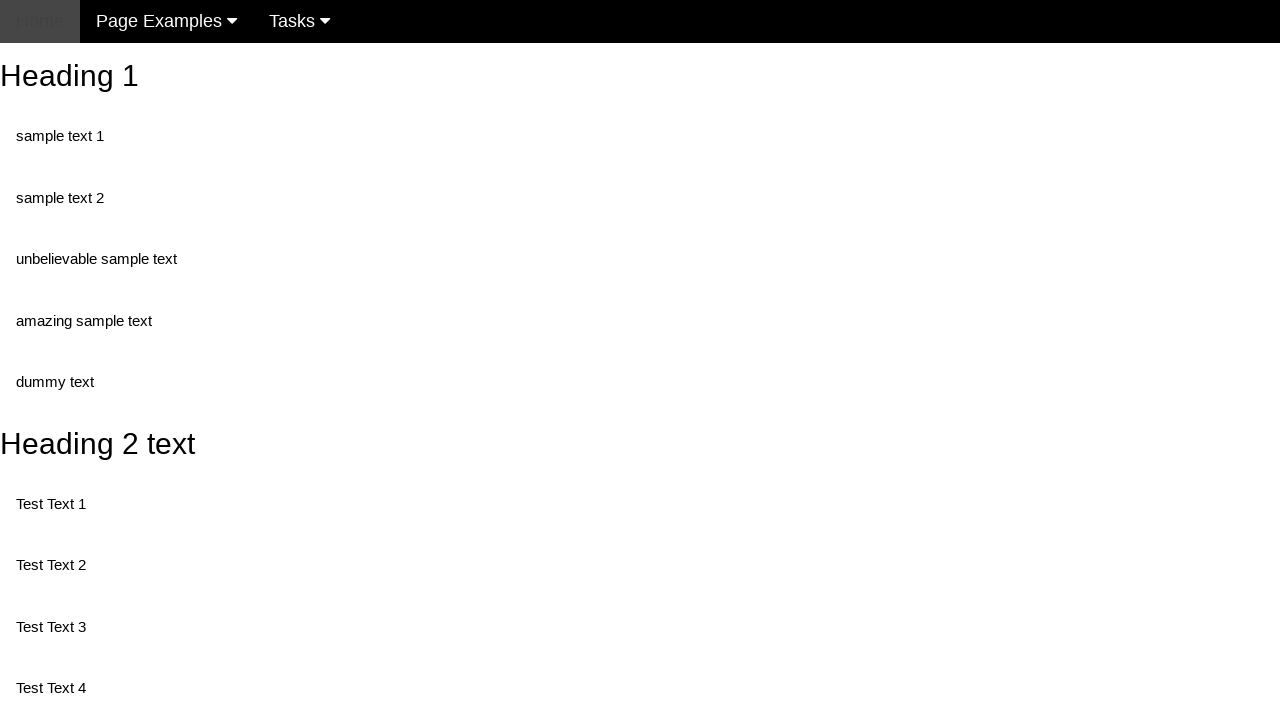

Verified Heading 1 text is displayed
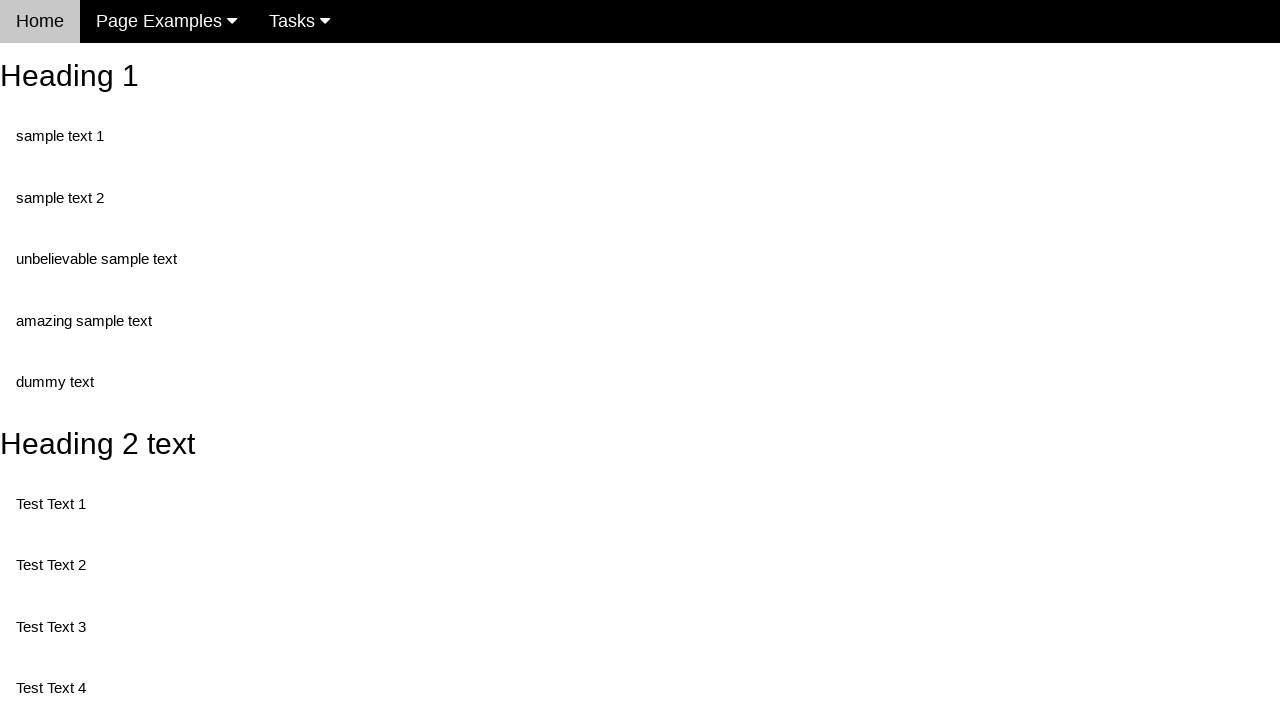

Verified Heading 2 text is displayed
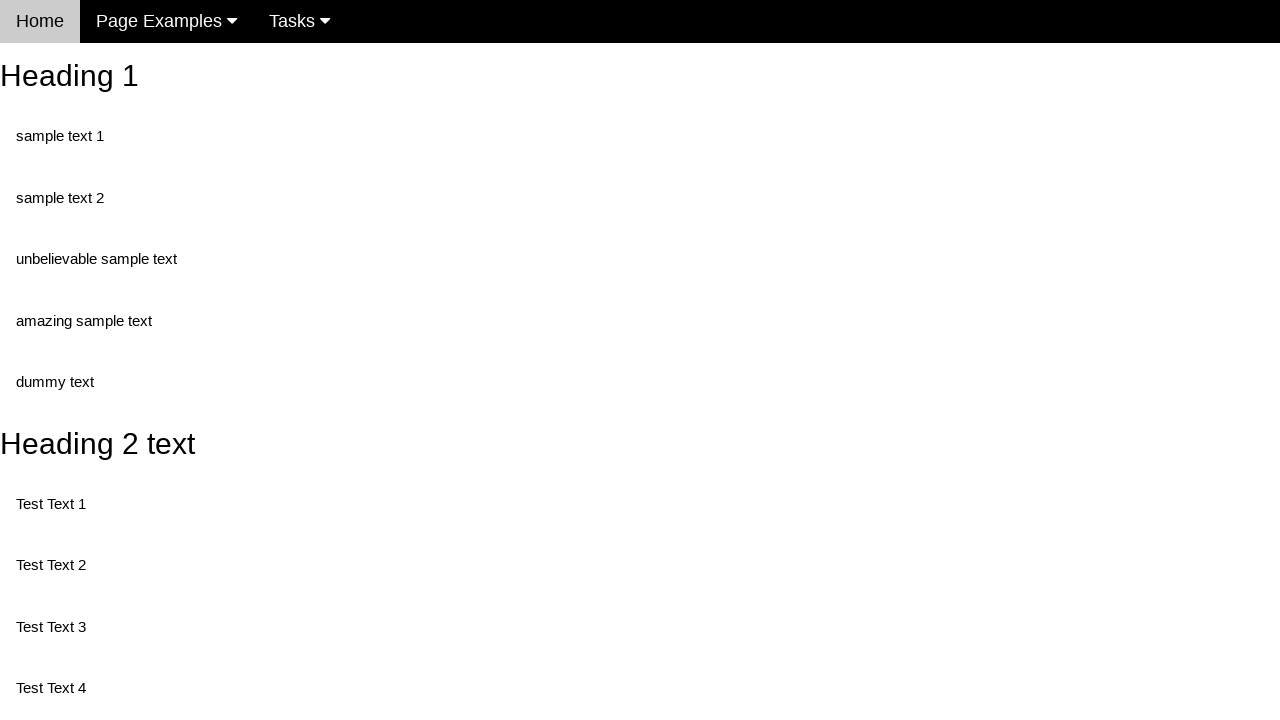

Verified Button 1 is clickable and enabled
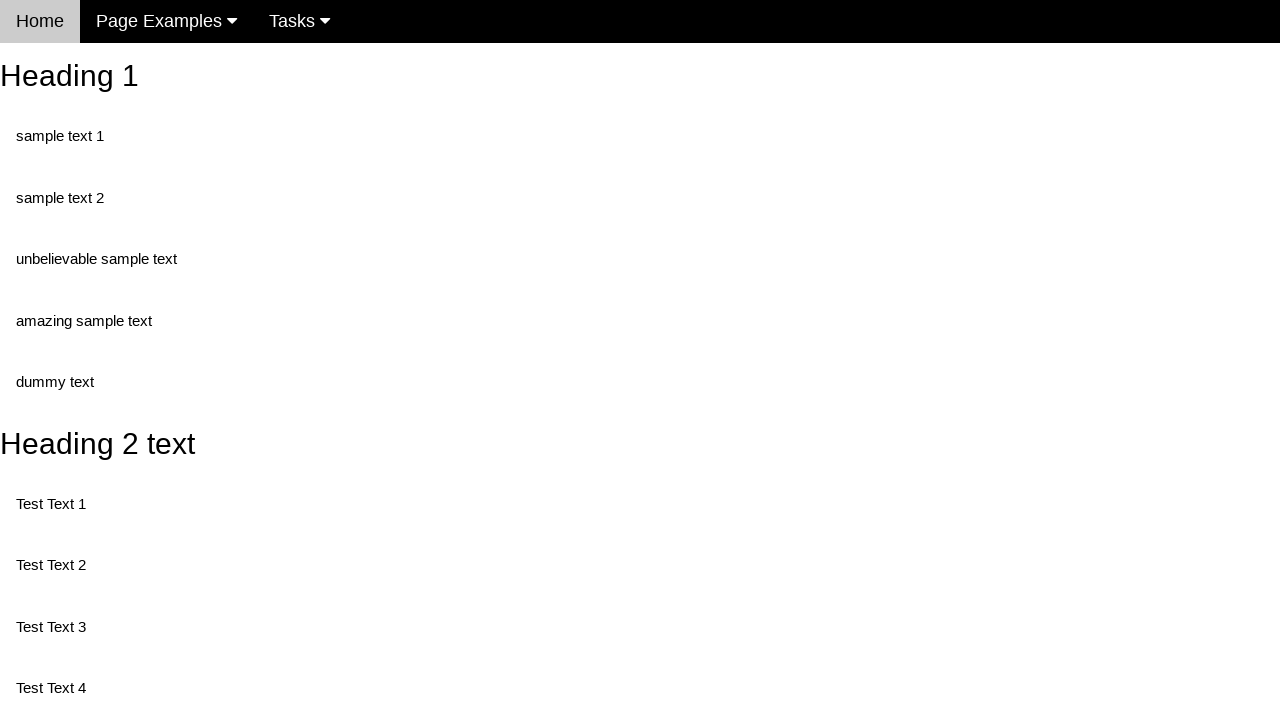

Verified Button 2 is clickable and enabled
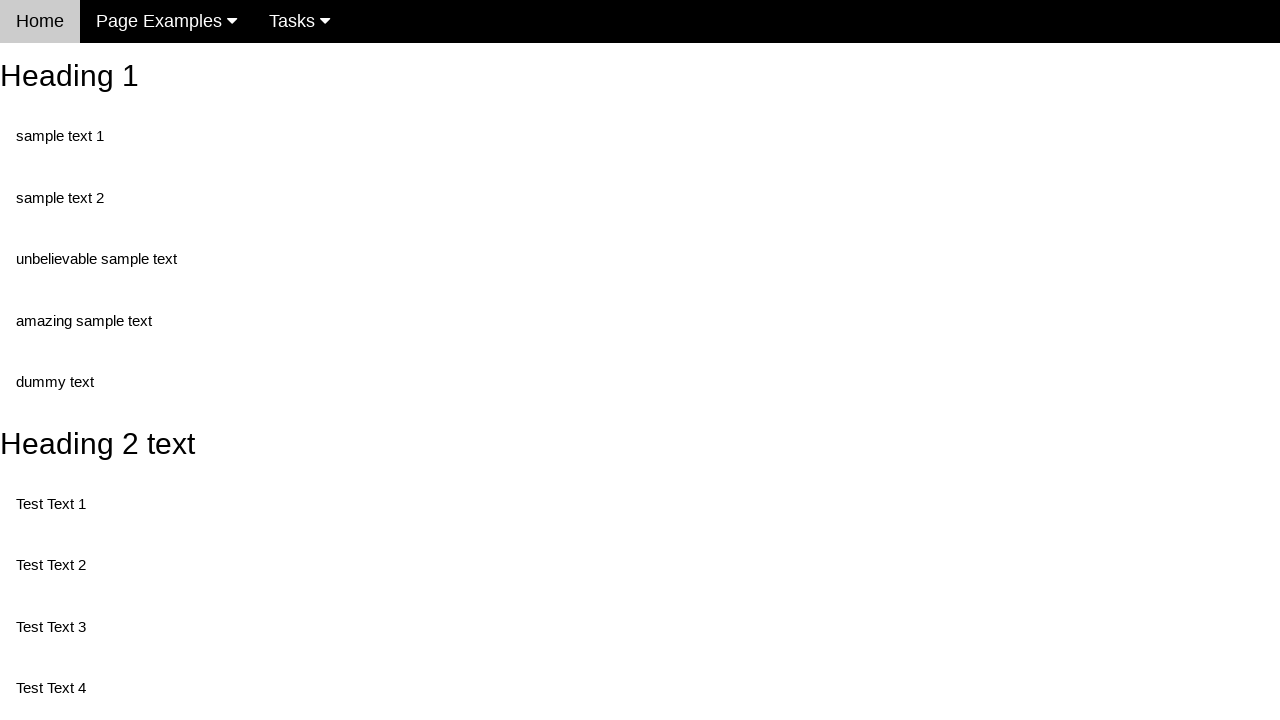

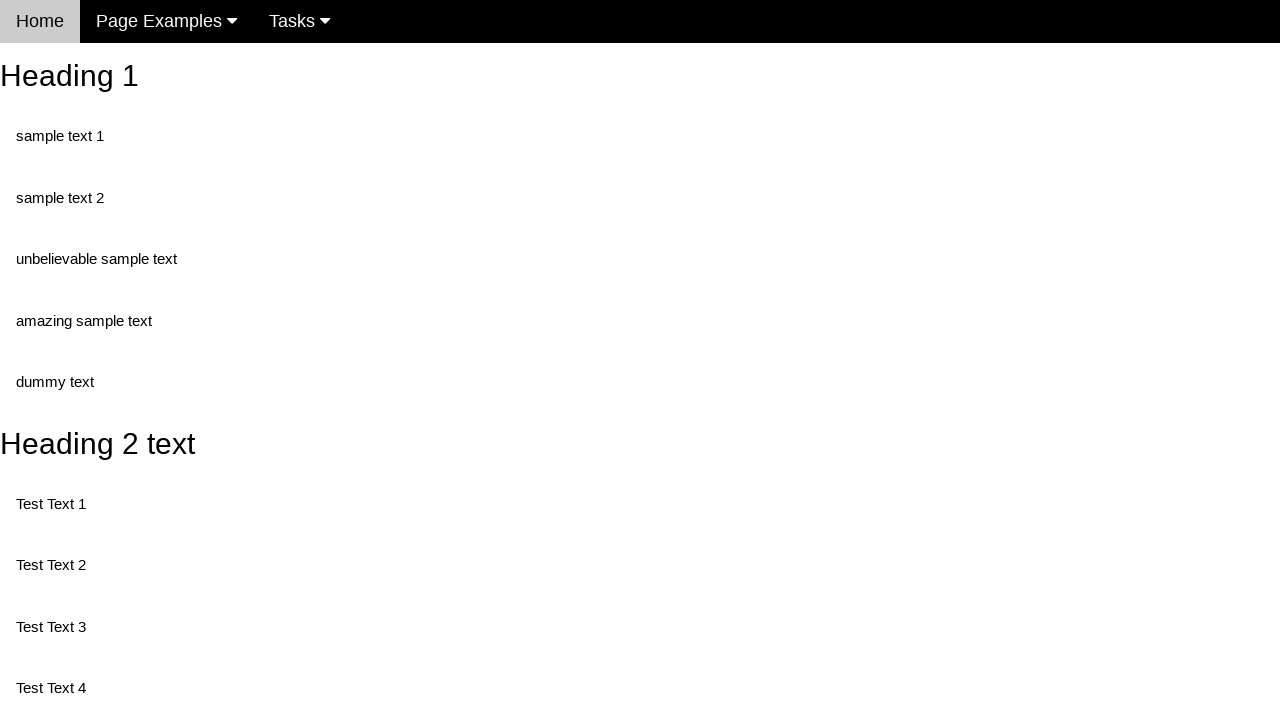